Tests the text box form by entering a current address in Russian and submitting to verify the output

Starting URL: https://demoqa.com/text-box

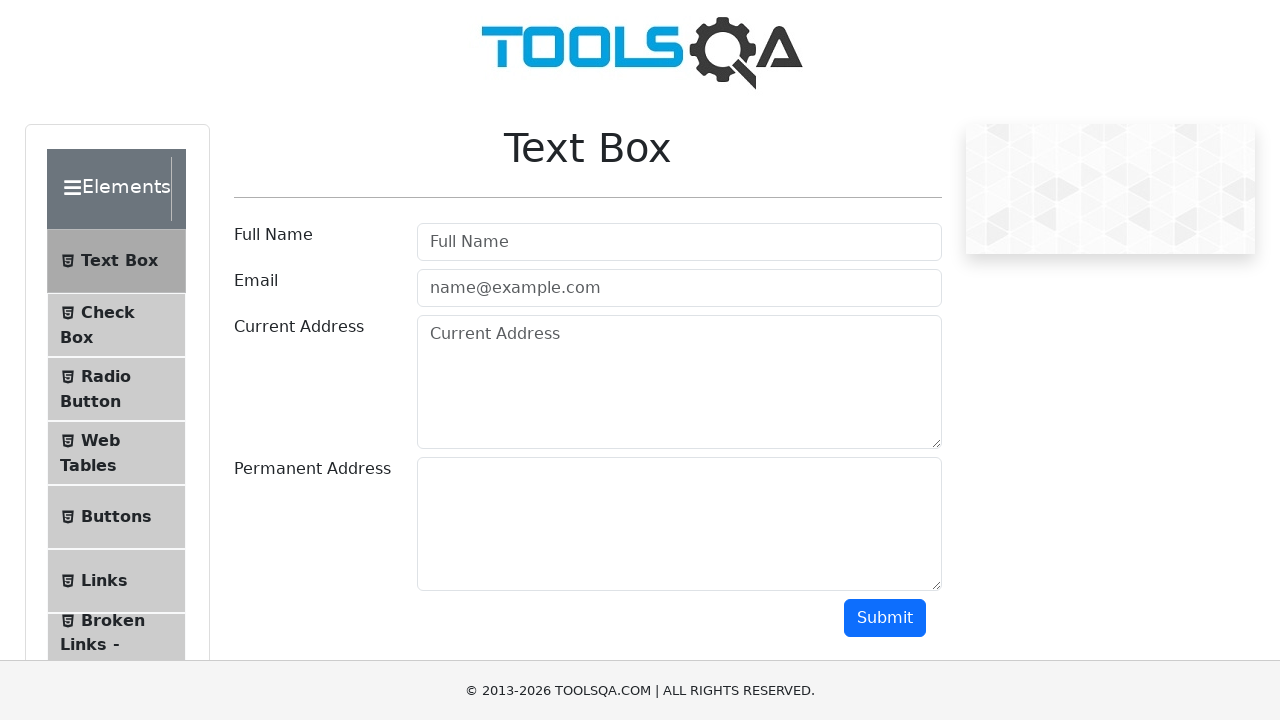

Filled current address field with Russian address 'Краснодар, ул.Тихая, д.454' on textarea#currentAddress
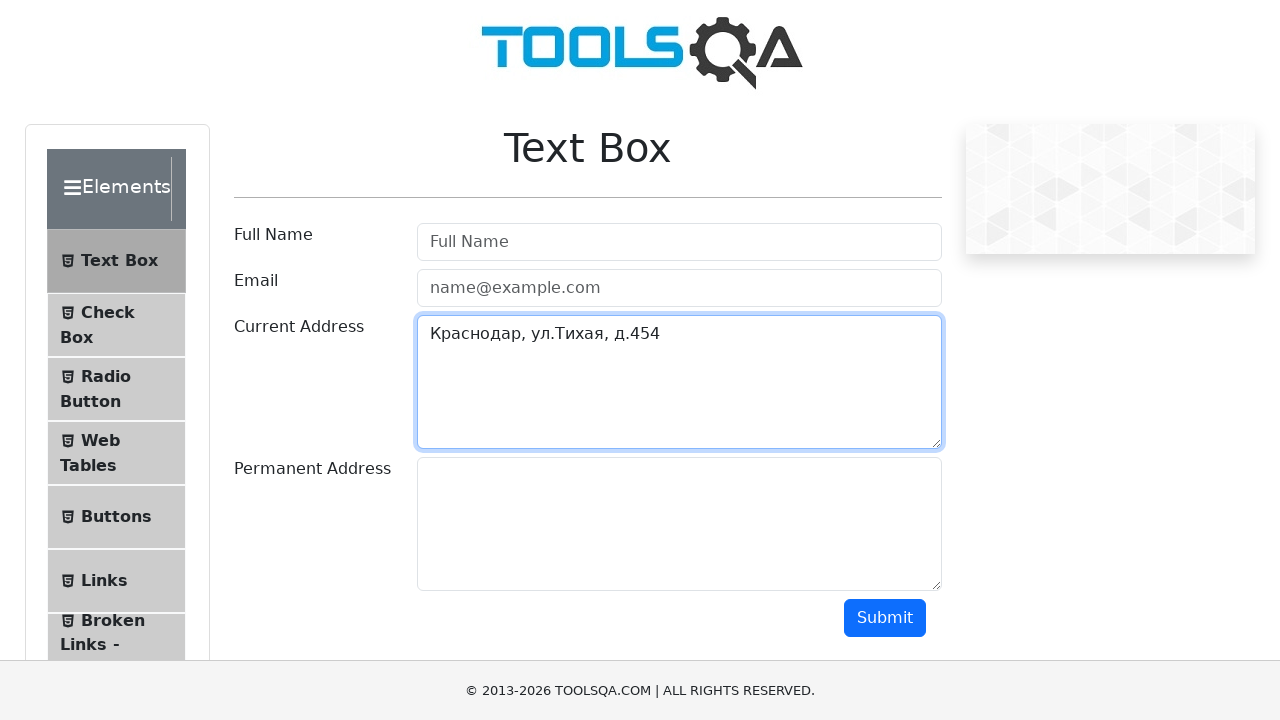

Clicked submit button to submit the text box form at (885, 618) on #submit
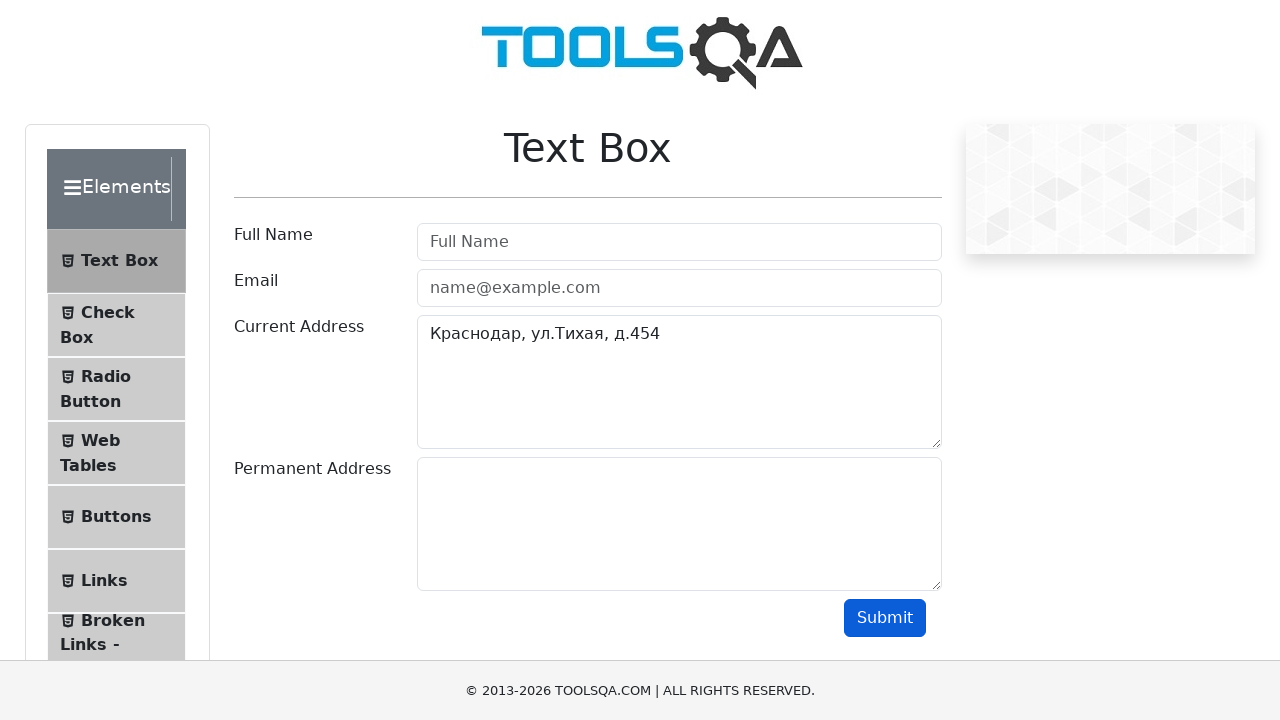

Output message appeared confirming form submission
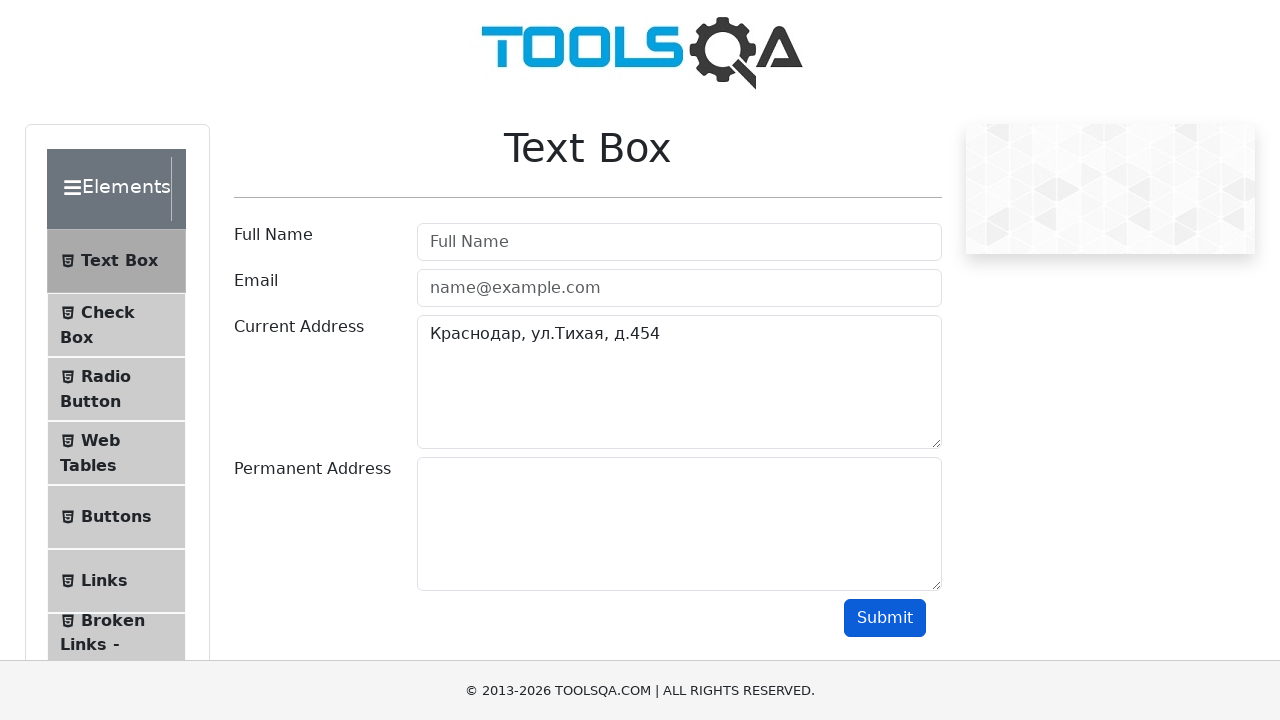

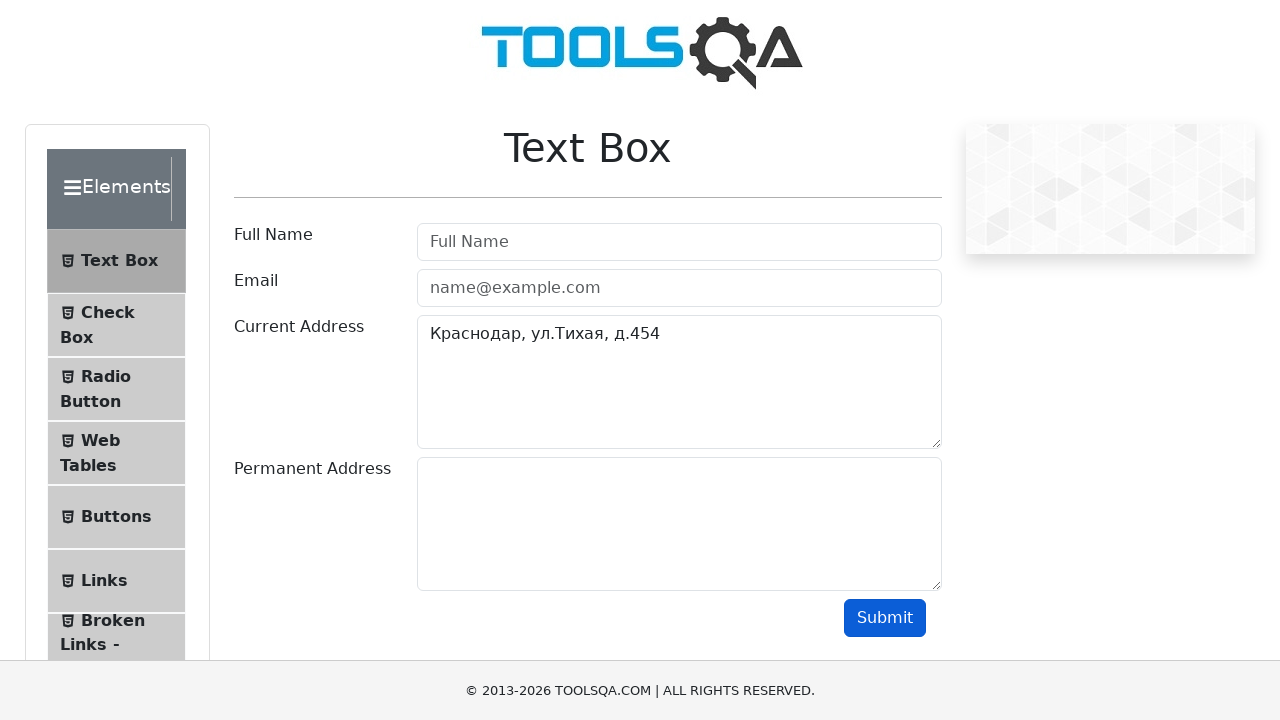